Tests flight booking dropdown functionality by selecting origin and destination airports, and verifying trip type selection on a practice website

Starting URL: https://rahulshettyacademy.com/dropdownsPractise

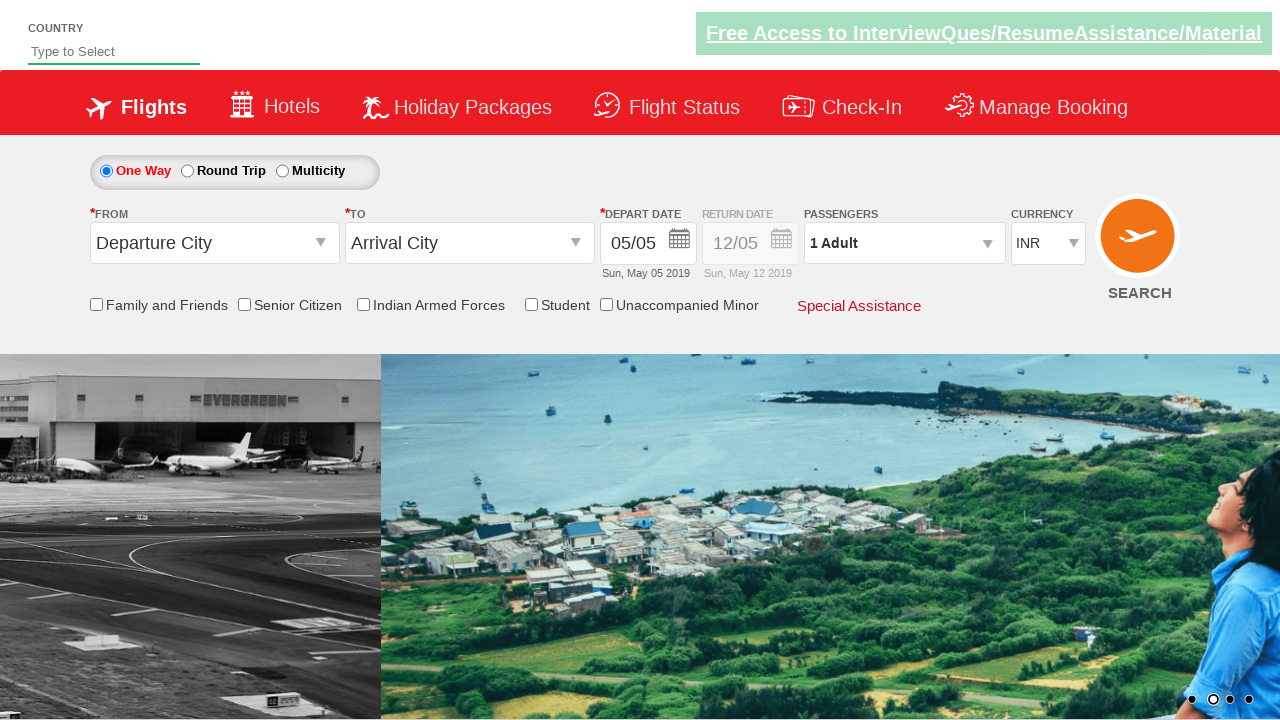

Clicked on origin station dropdown at (214, 243) on #ctl00_mainContent_ddl_originStation1_CTXT
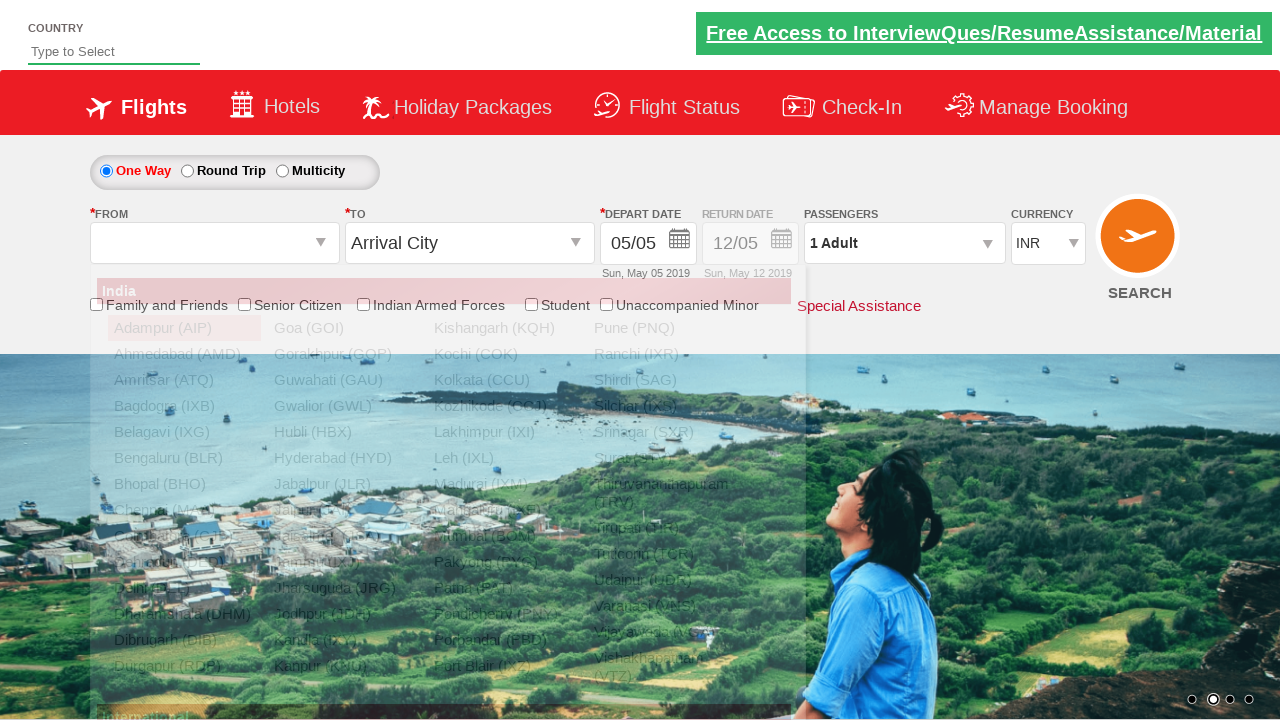

Selected Kanpur (KNU) as origin airport at (344, 666) on (//a[contains(text(),'Kanpur (KNU)')])[1]
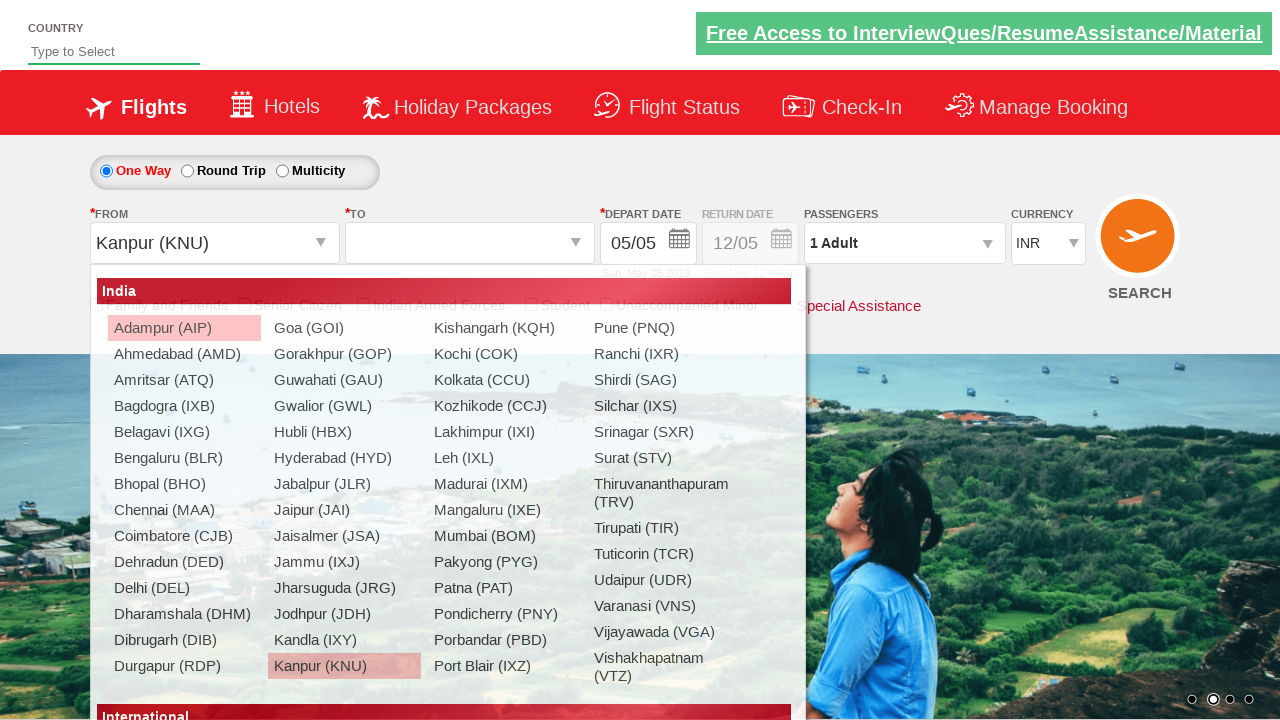

Clicked on destination station dropdown at (470, 243) on #ctl00_mainContent_ddl_destinationStation1_CTXT
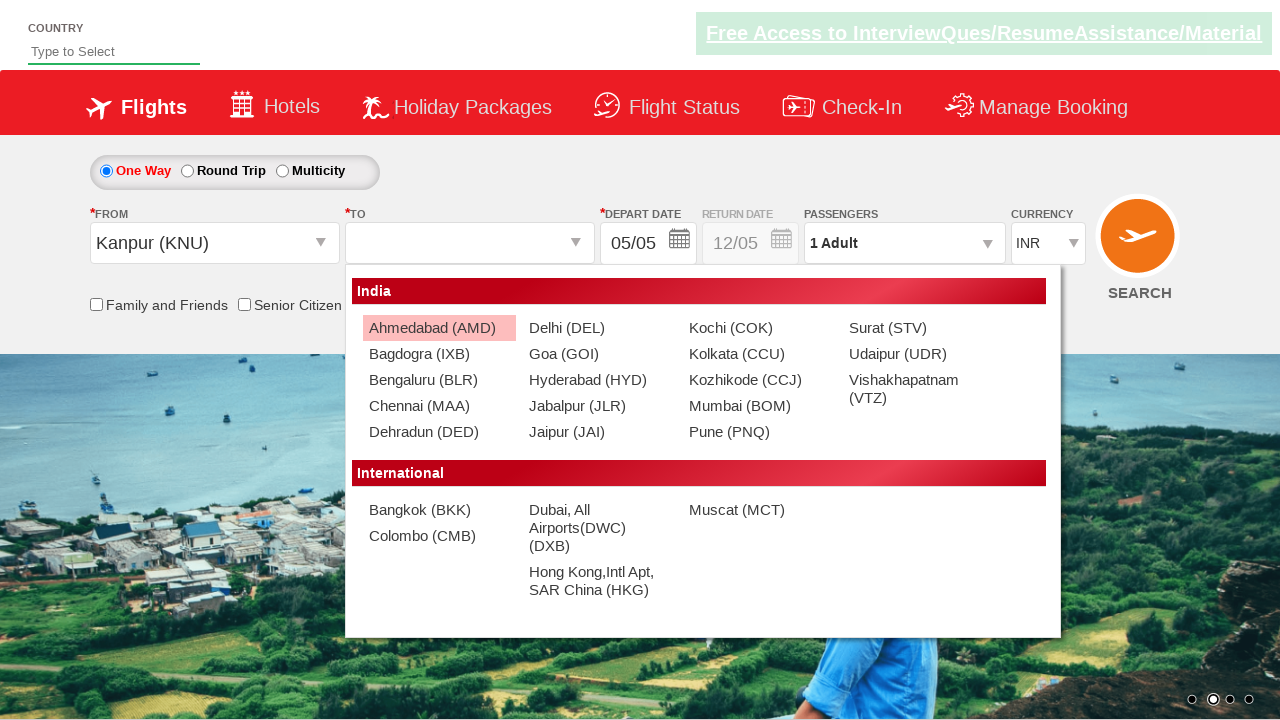

Selected Ahmedabad (AMD) as destination airport at (439, 328) on (//a[@value='AMD'])[2]
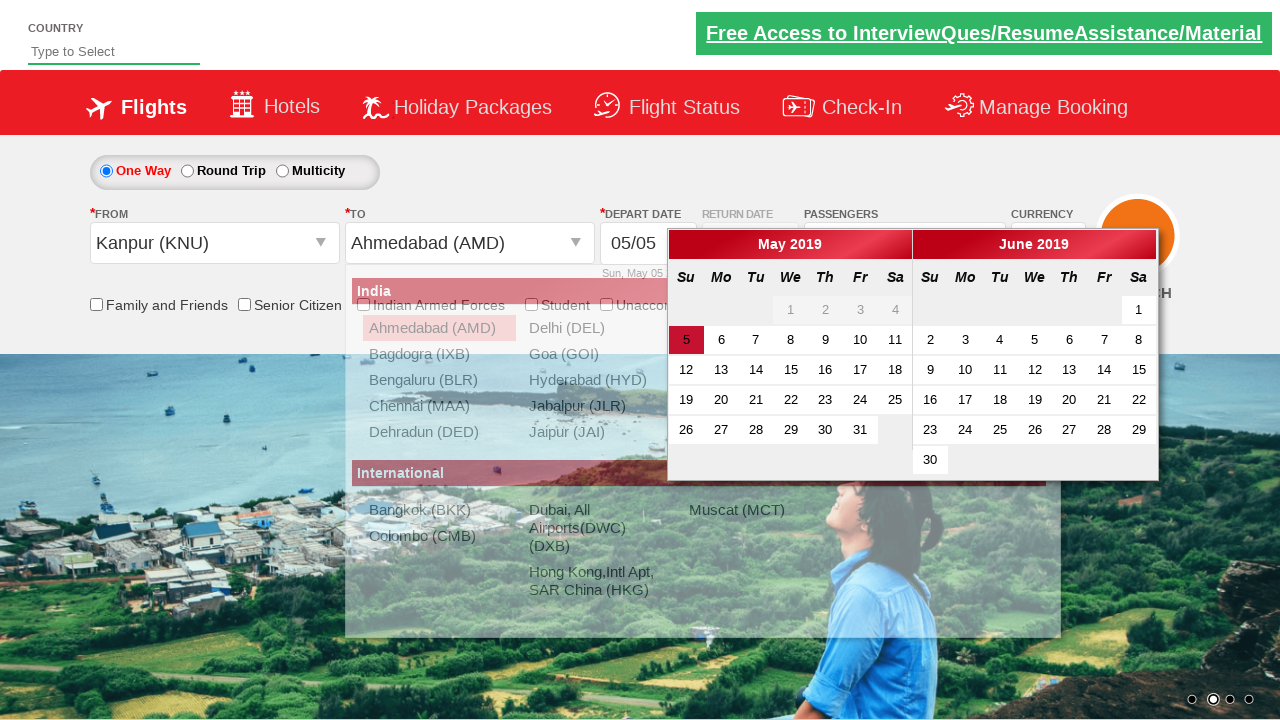

Selected One Way trip type at (106, 171) on #ctl00_mainContent_rbtnl_Trip_0
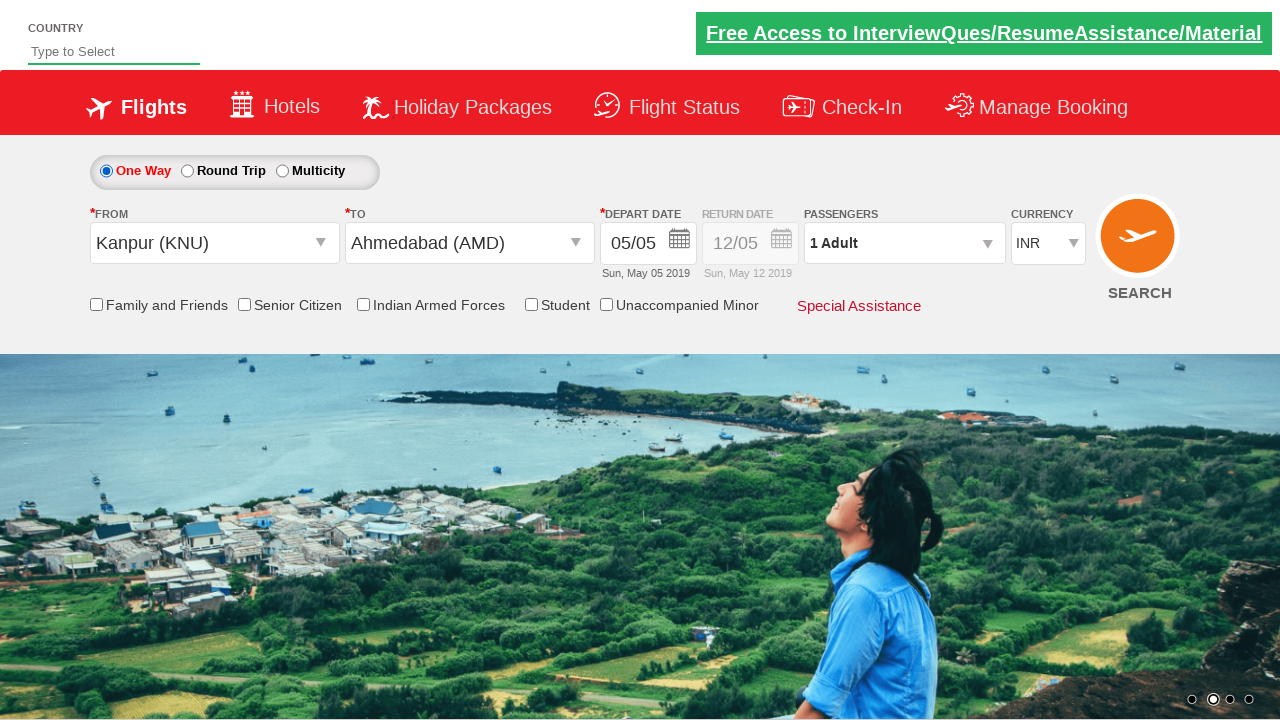

Return date div loaded and verified trip type selection
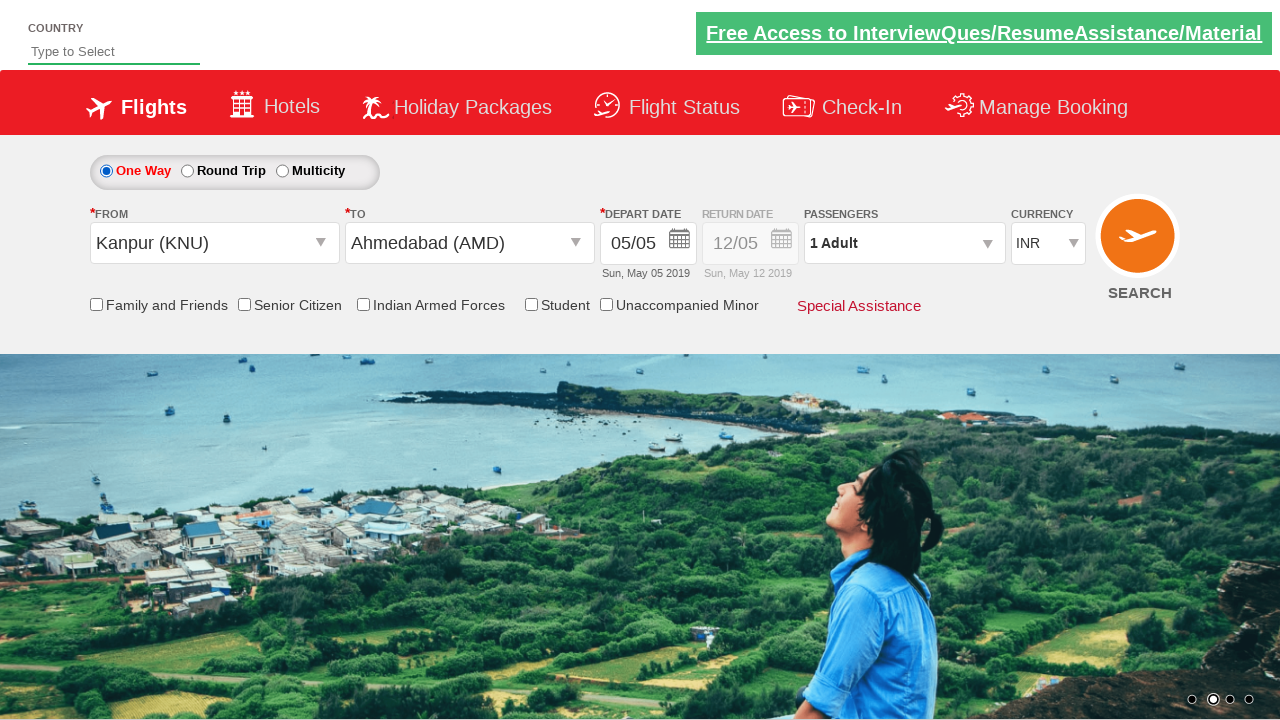

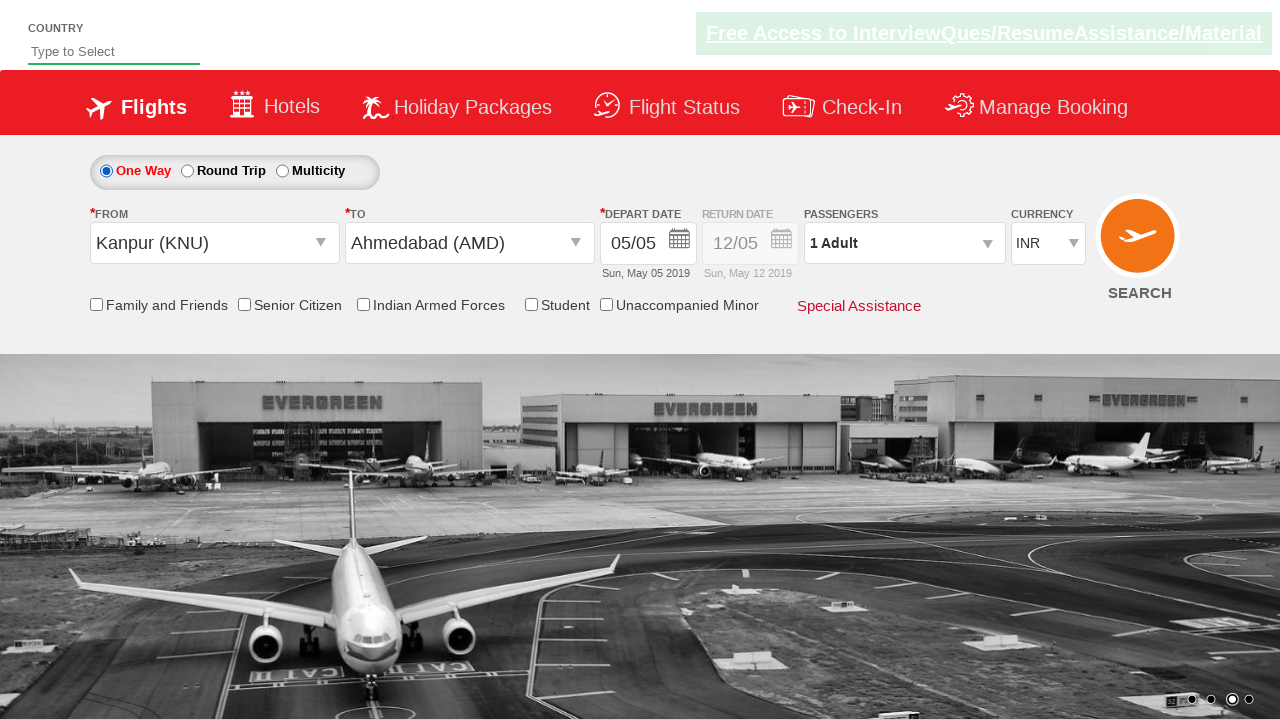